Tests calculator multiplication by entering 2e2 and 1.5, selecting multiply operation, and verifying the result is 300

Starting URL: https://calculatorhtml.onrender.com/

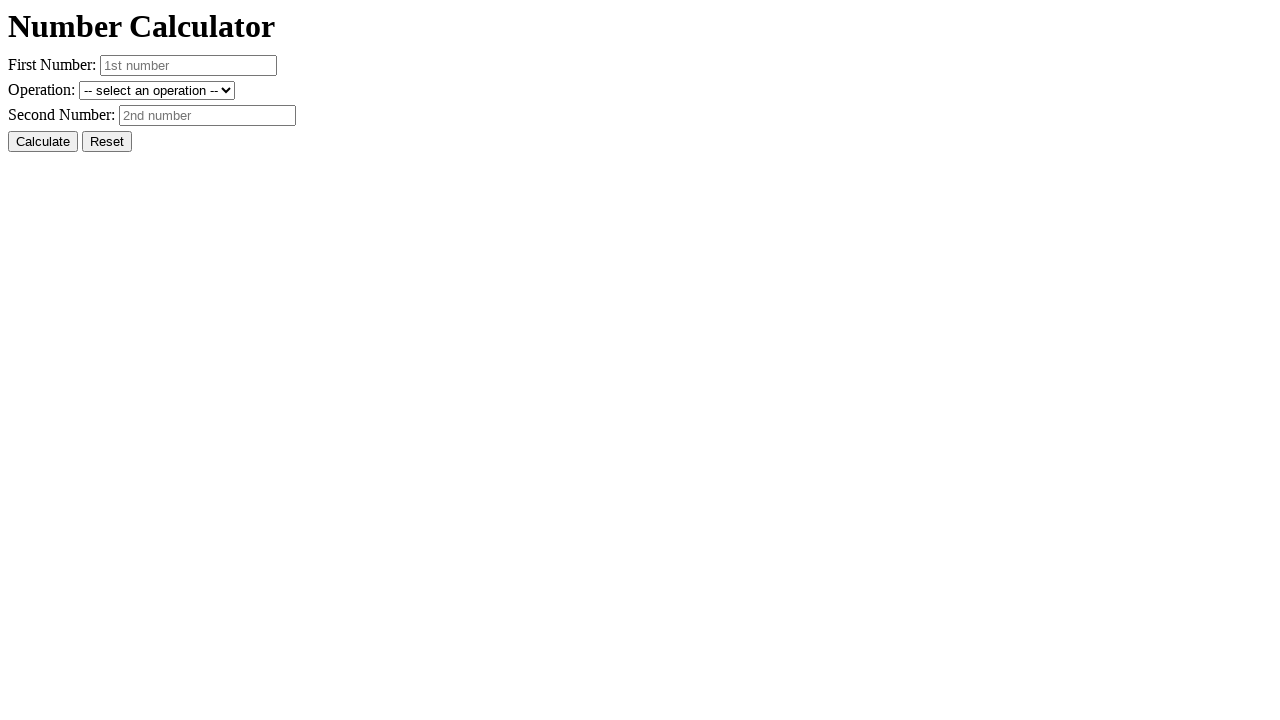

Clicked reset button to clear previous state at (107, 142) on #resetButton
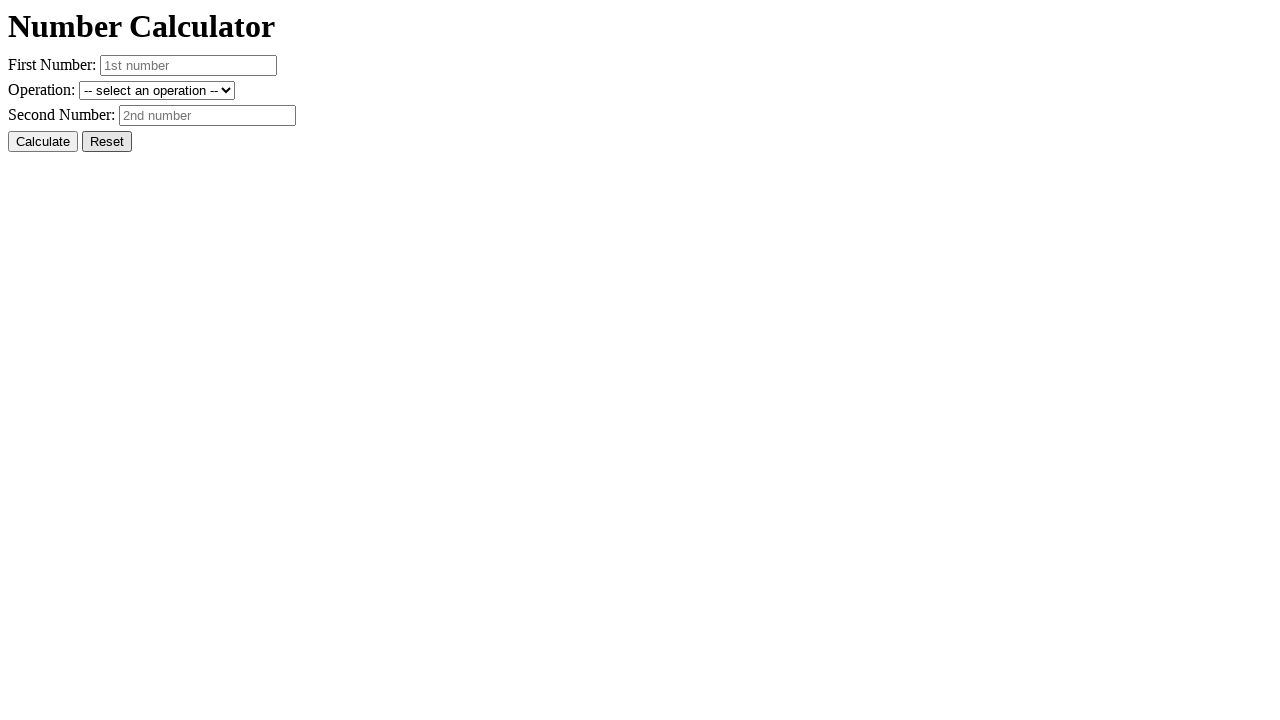

Entered first number 2e2 (200 in scientific notation) on #number1
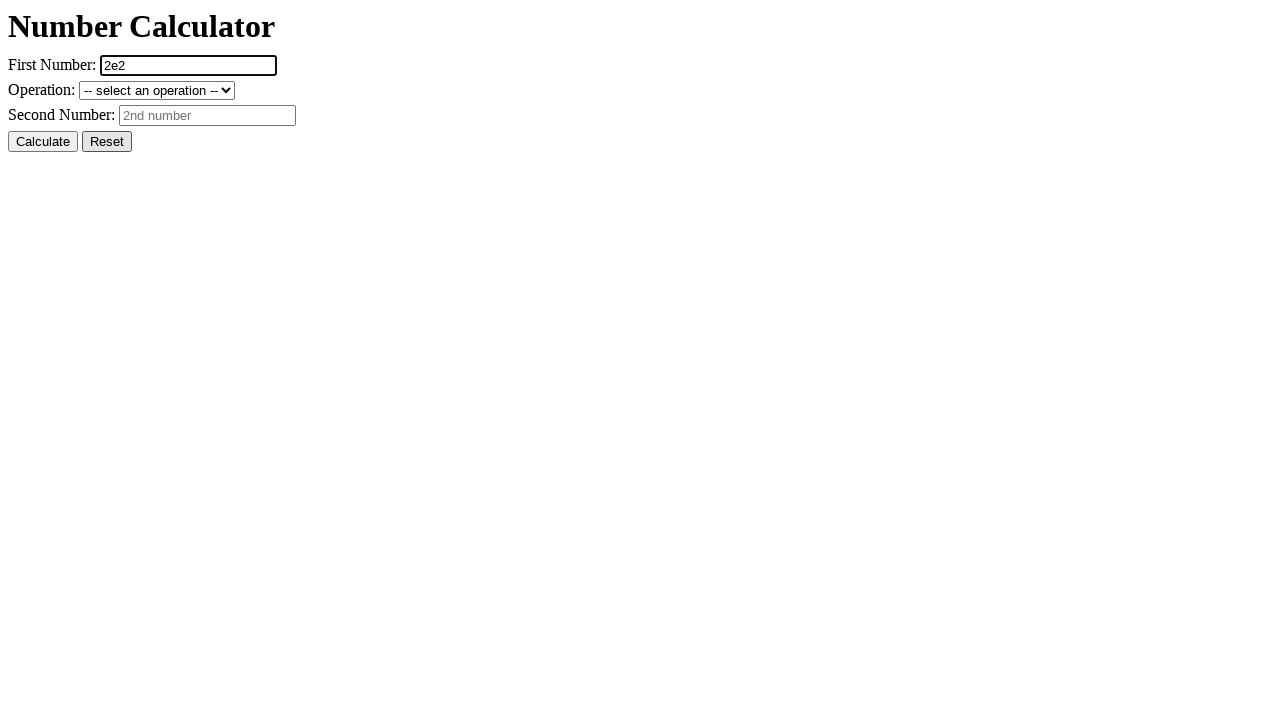

Entered second number 1.5 on #number2
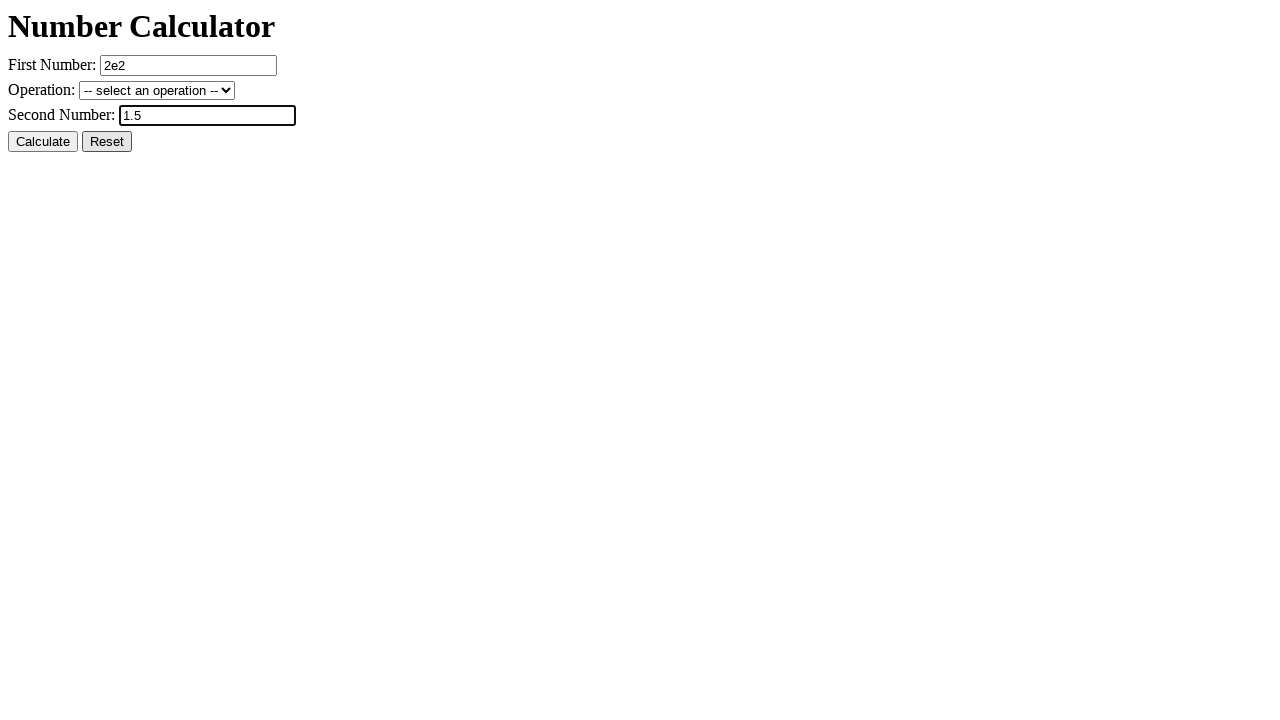

Selected multiplication operation on #operation
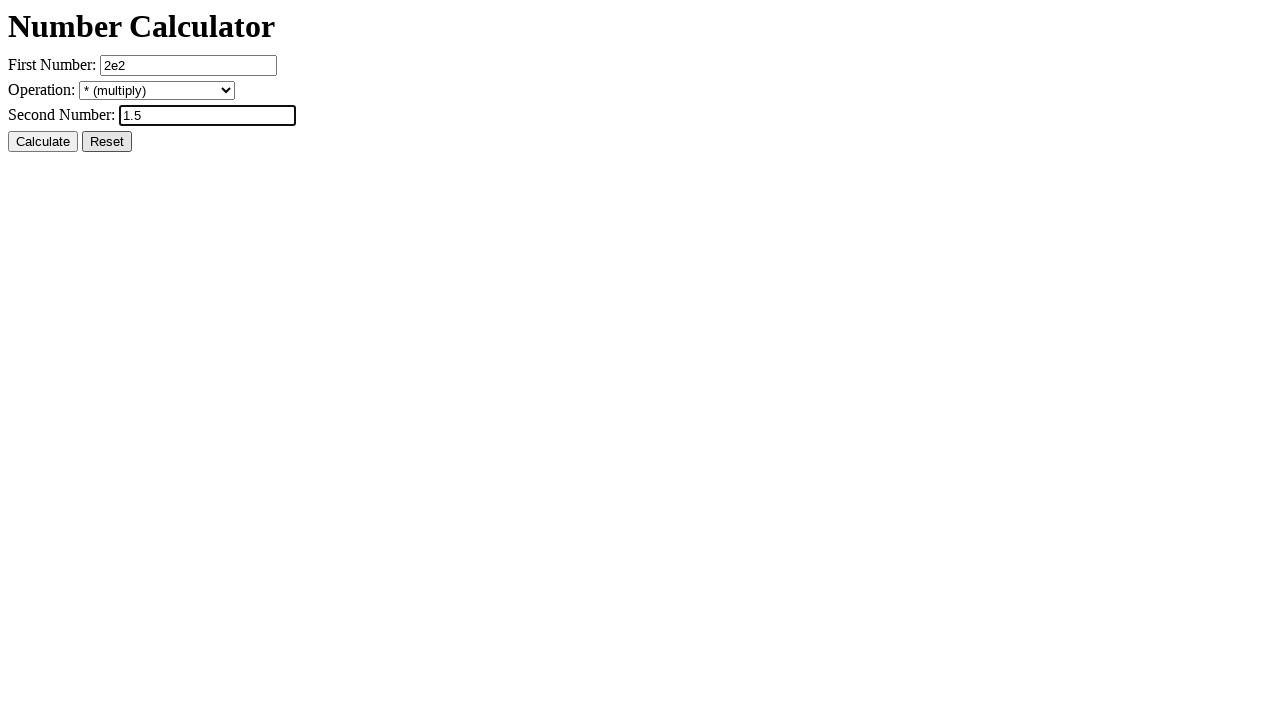

Clicked calculate button at (43, 142) on #calcButton
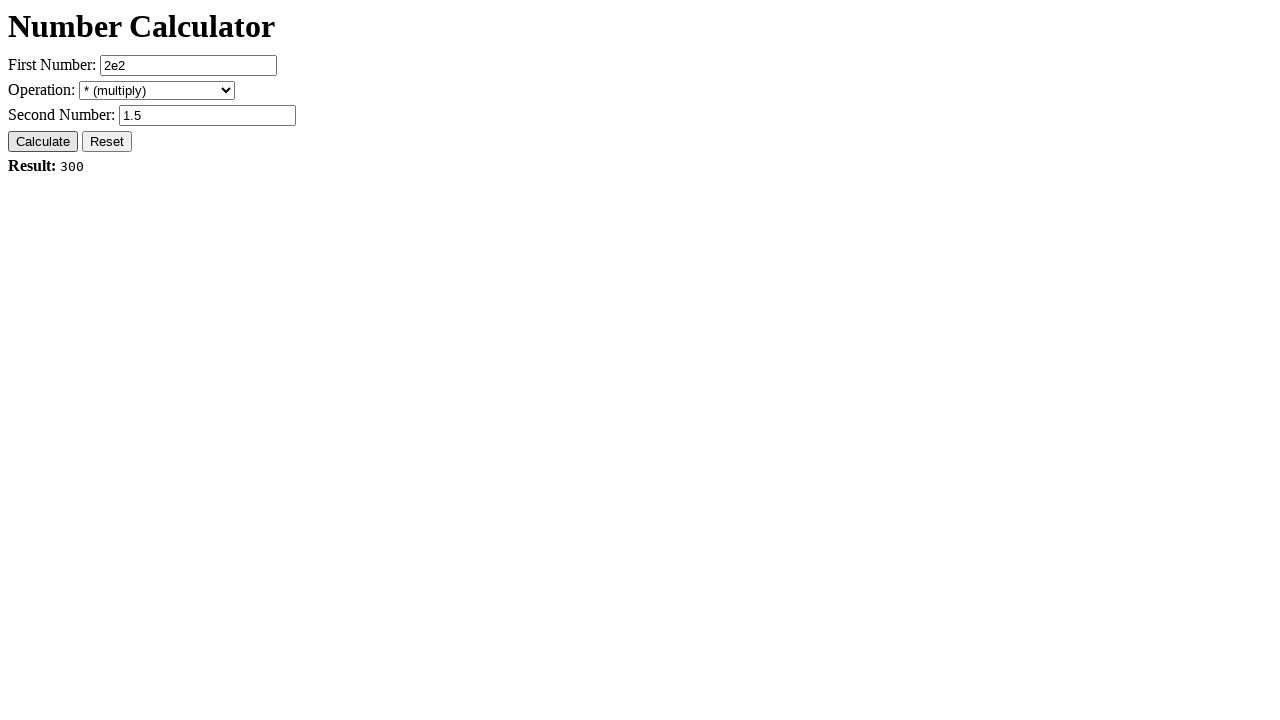

Verified result displays 'Result: 300' (200 × 1.5 = 300)
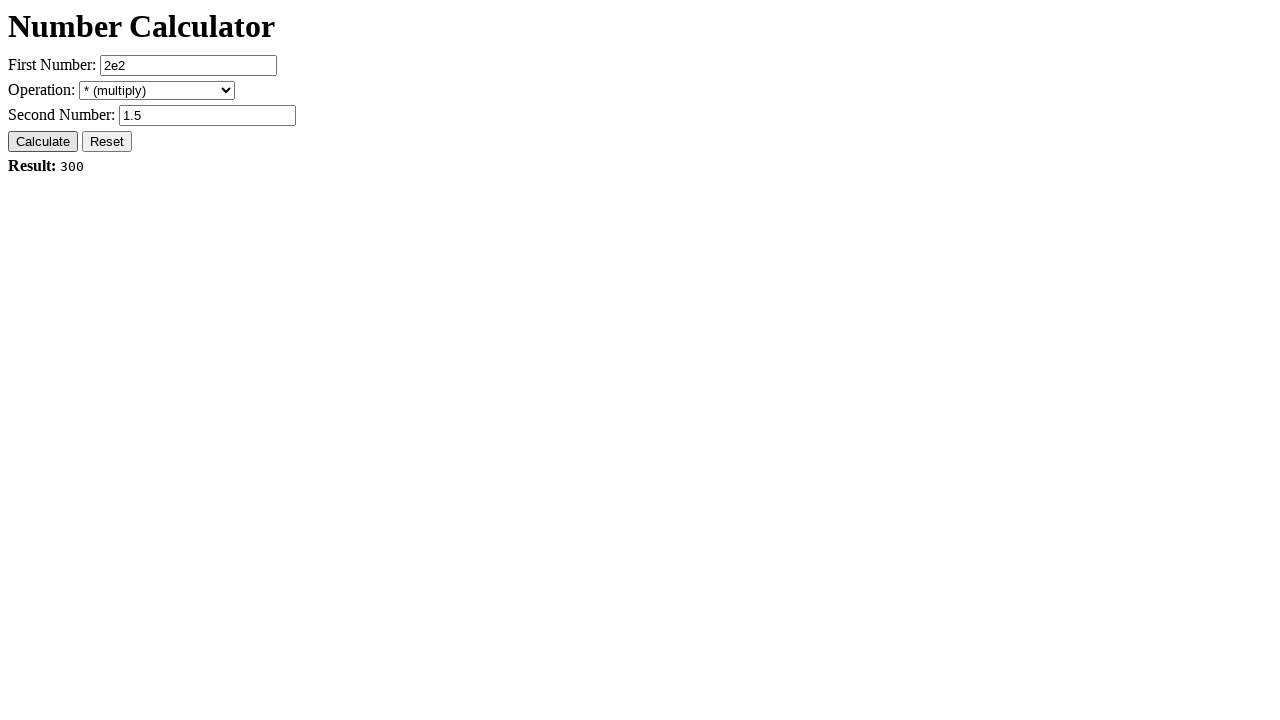

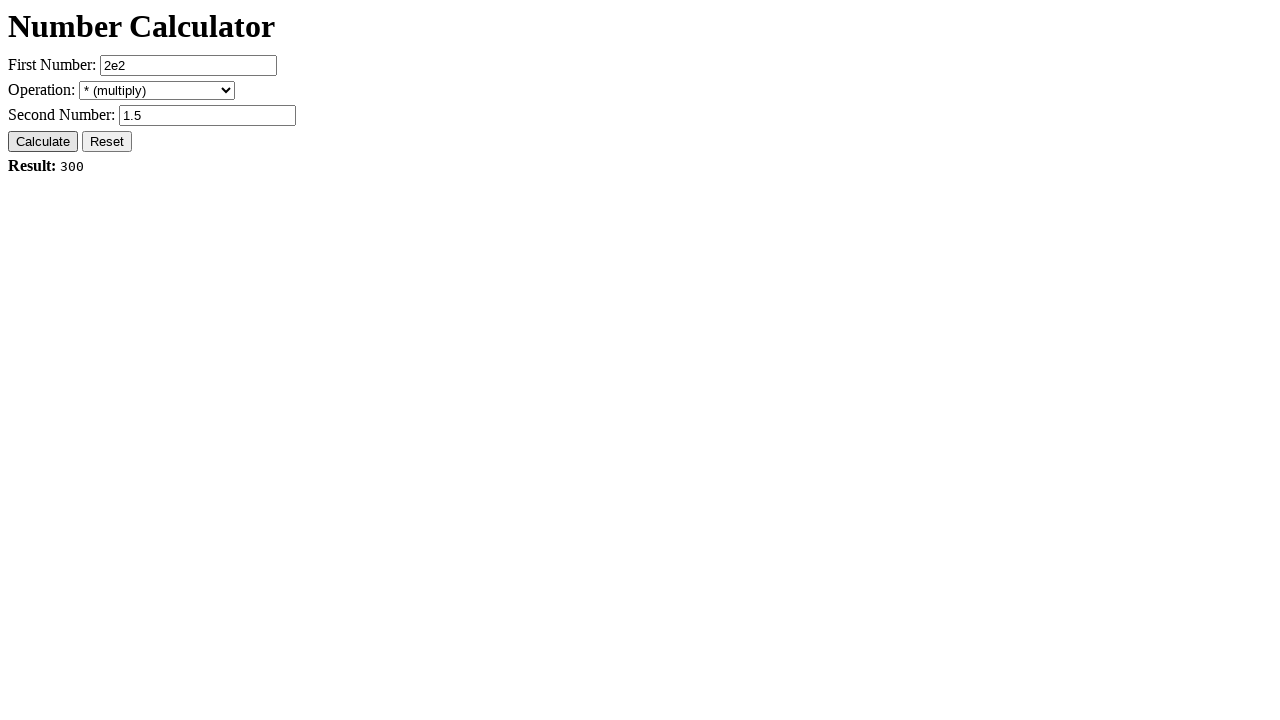